Tests the manage bookings functionality by navigating to manage bookings page, clicking search without input to trigger an alert, and accepting the alert

Starting URL: https://www.meghanabus.in/index.html

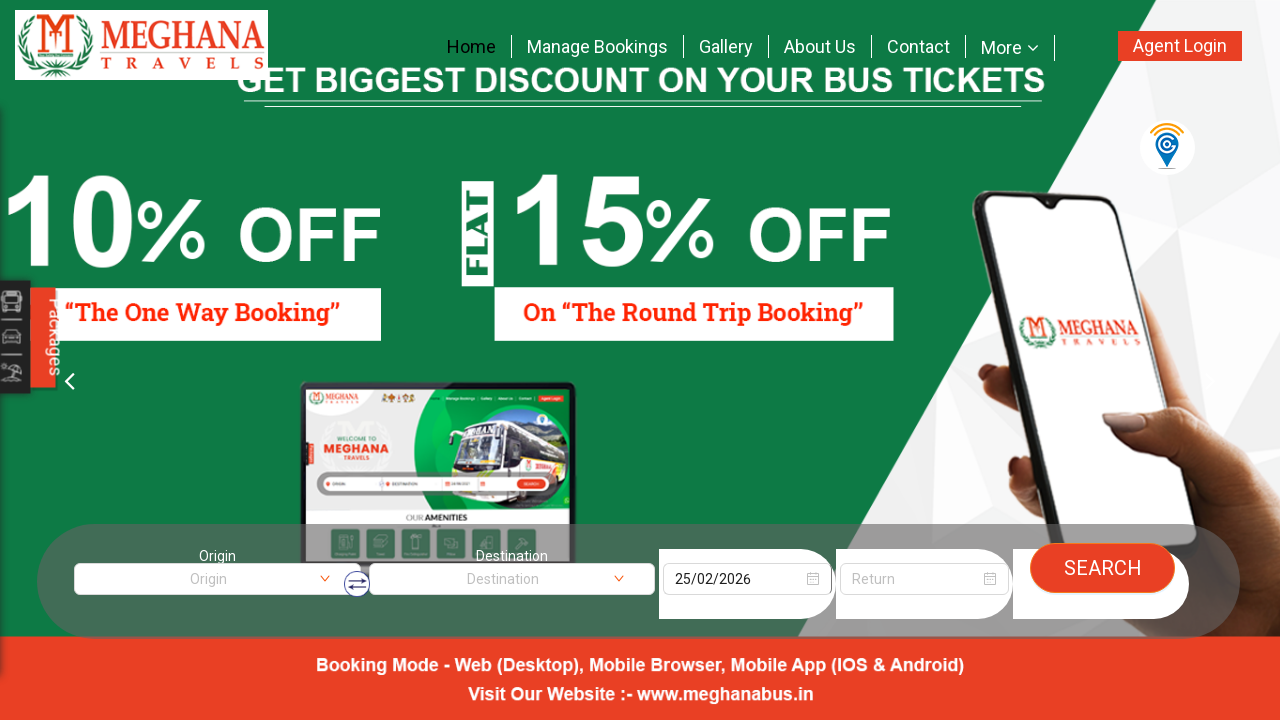

Clicked on Manage Bookings link at (597, 46) on a[href='manage-bookings.html']
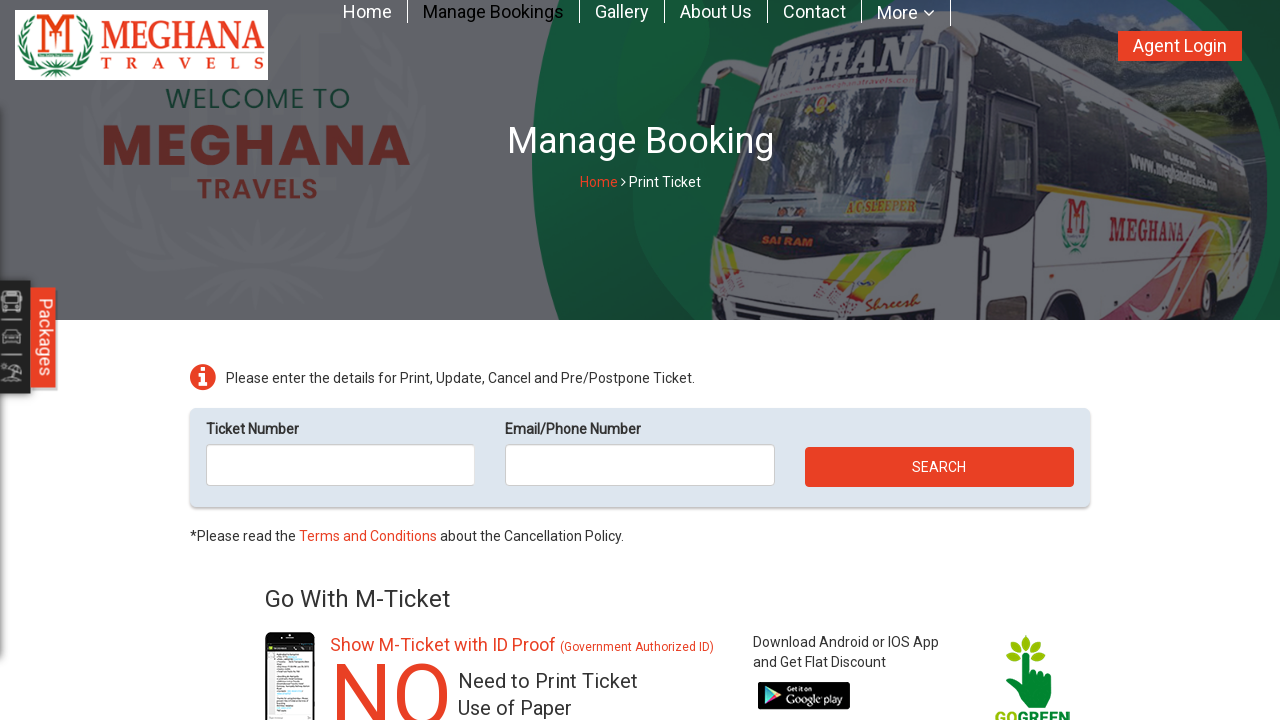

Waited for manage bookings page to load
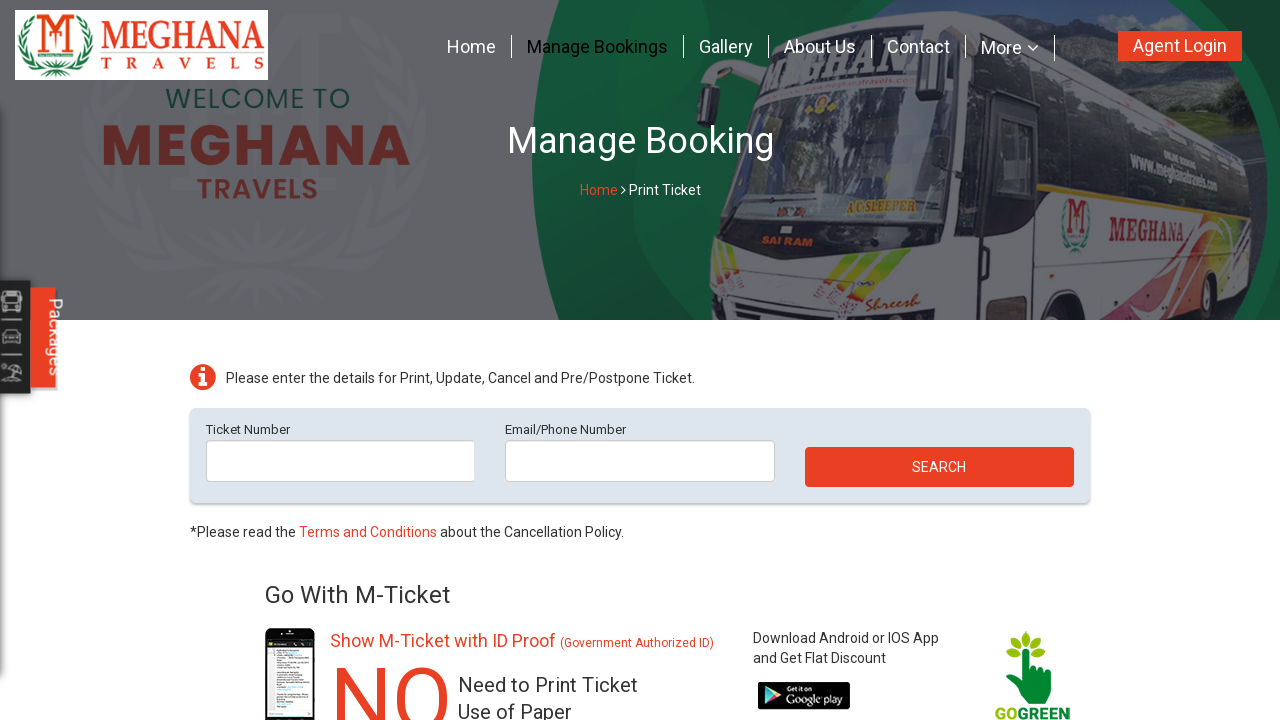

Clicked search button without input to trigger alert at (939, 467) on button[type='submit']
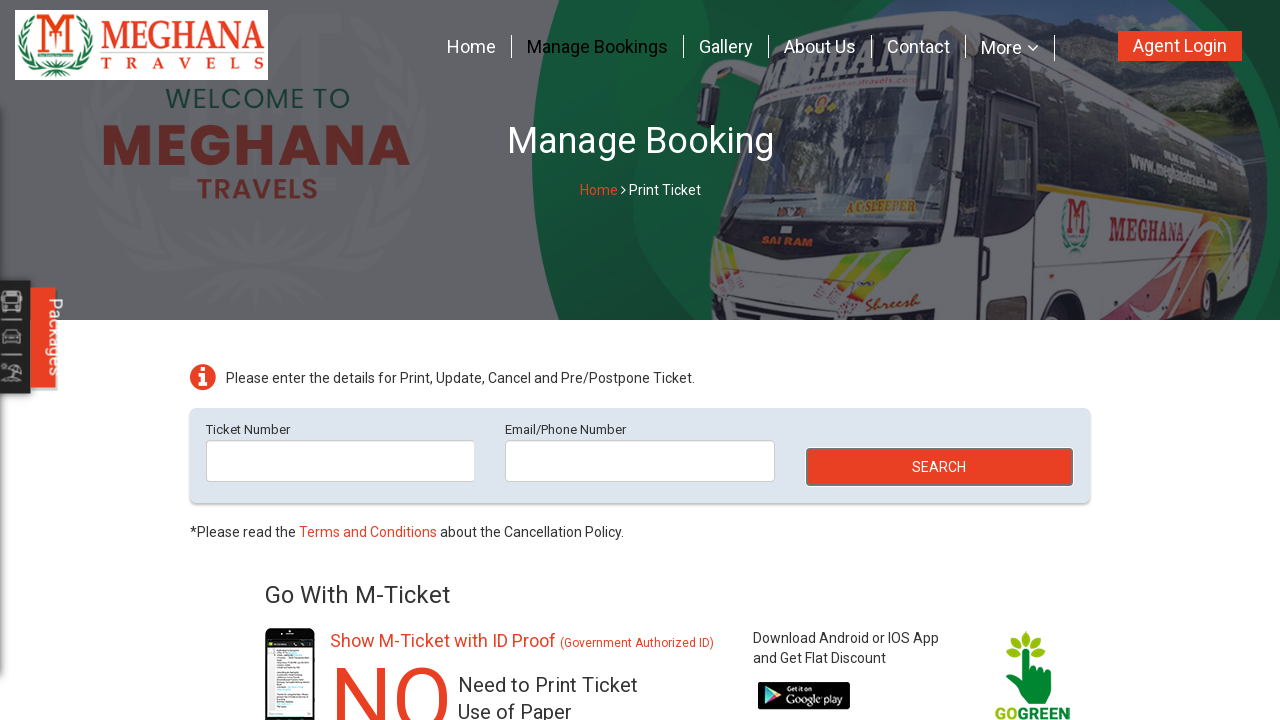

Set up alert dialog handler to accept
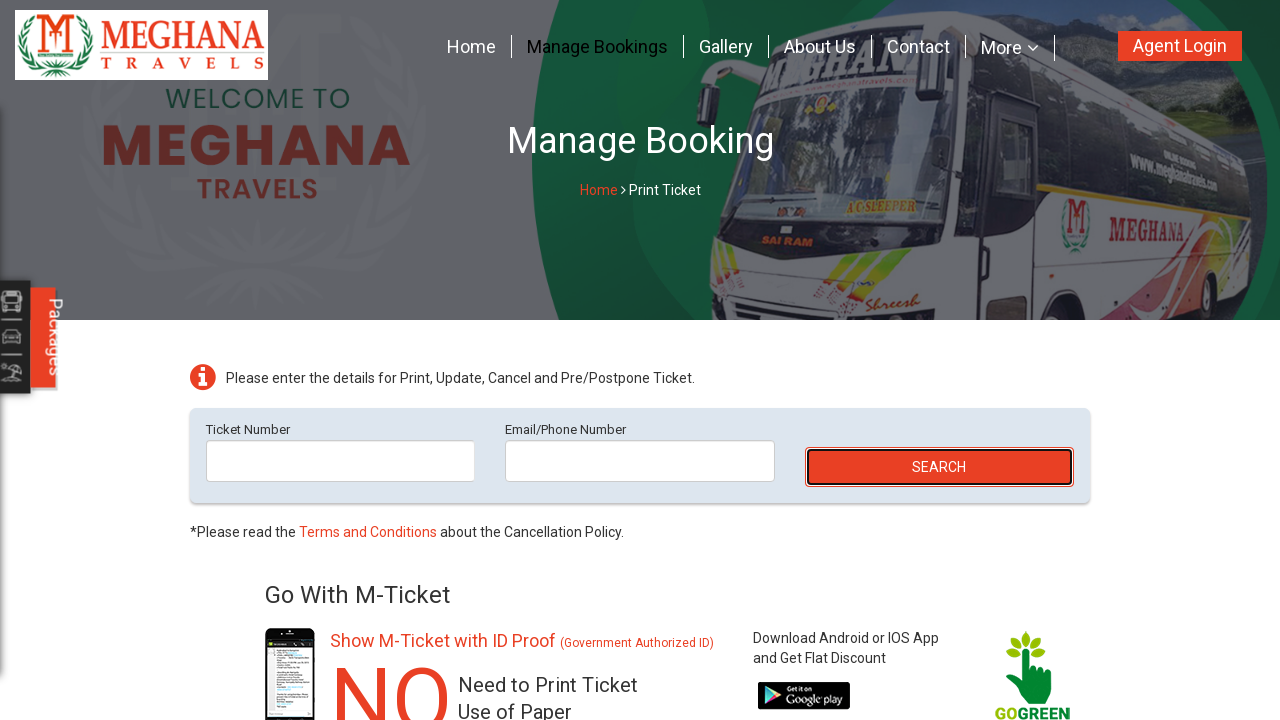

Waited for alert dialog to be processed
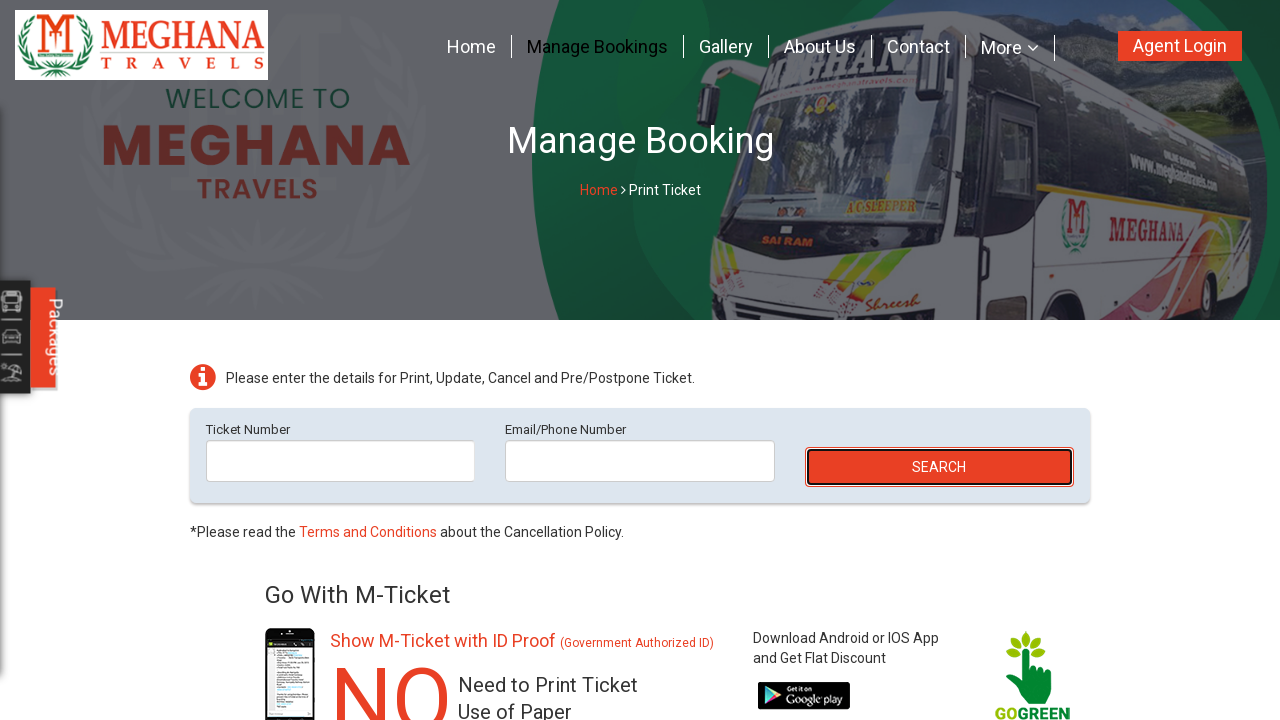

Verified alert message text is displayed on page
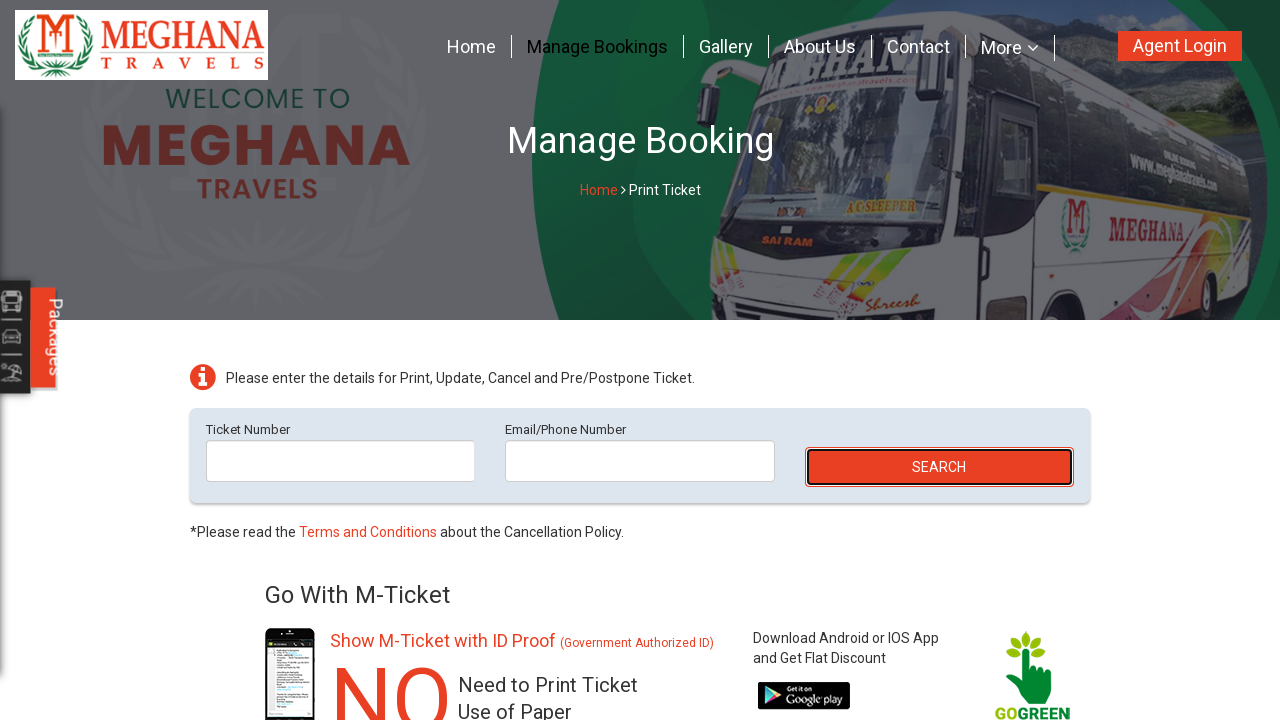

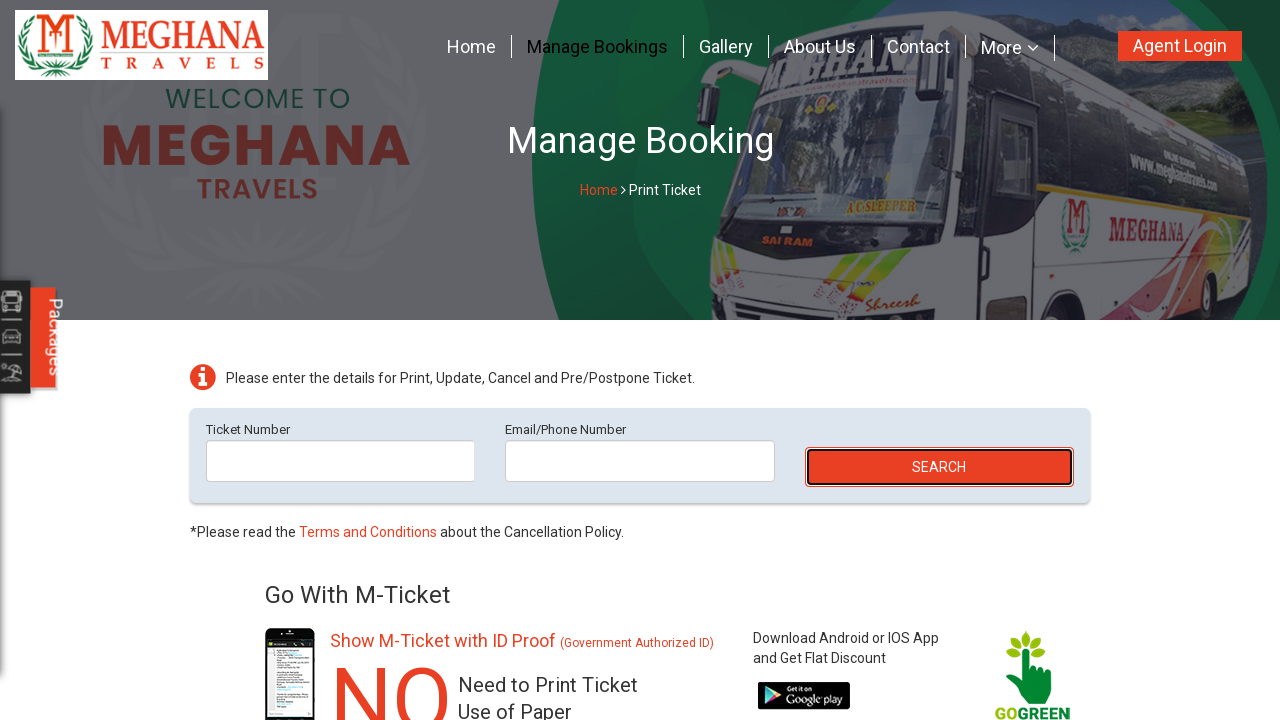